Tests that the todo counter updates correctly as items are added

Starting URL: https://demo.playwright.dev/todomvc

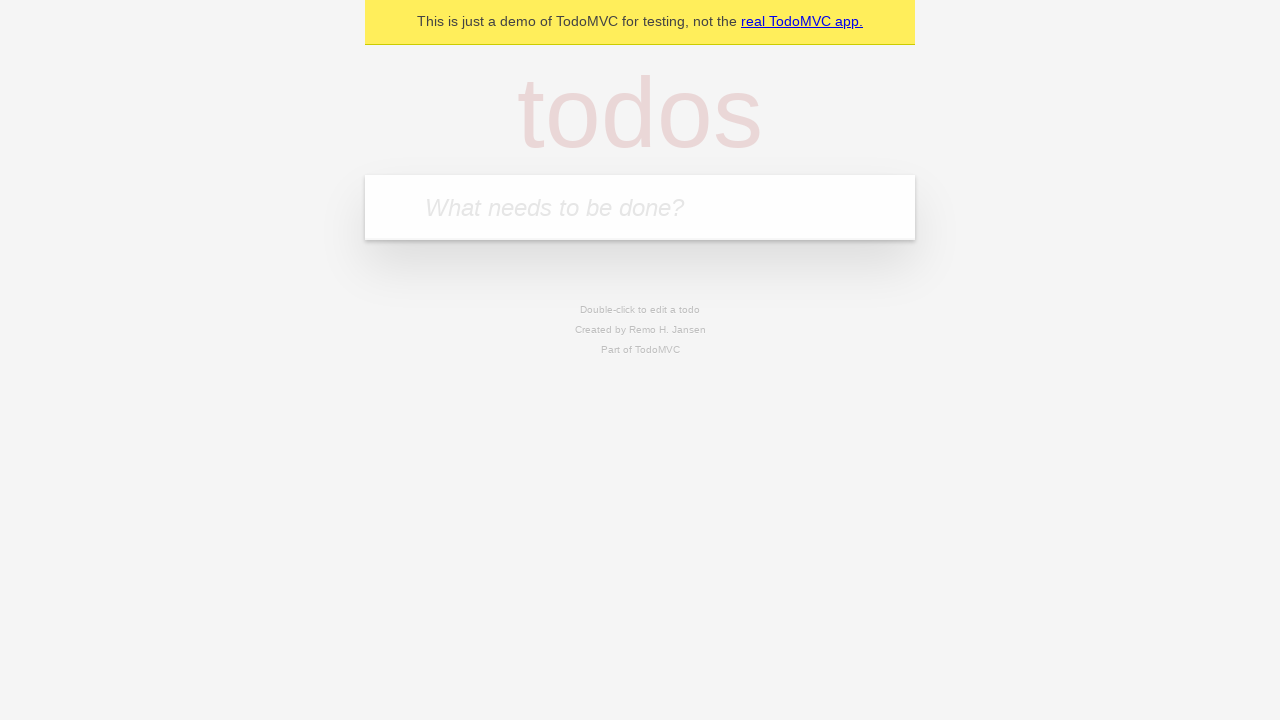

Located the new todo input field
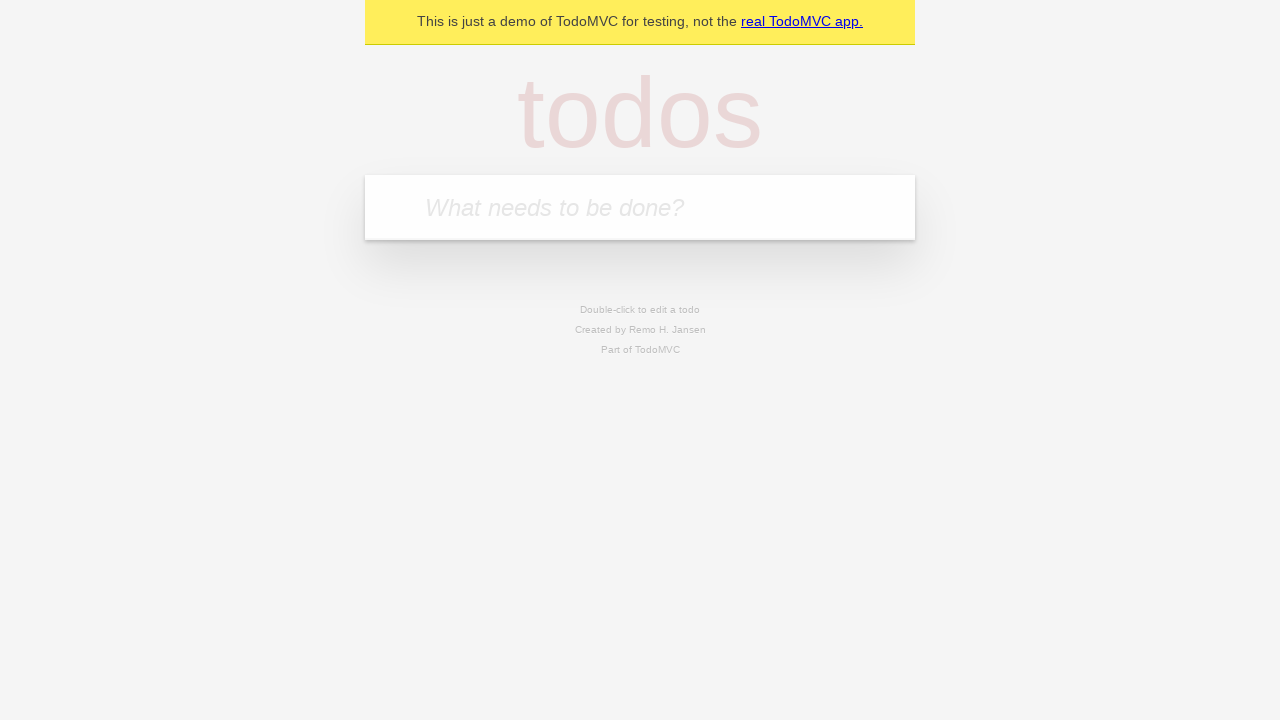

Filled first todo with 'buy some cheese' on internal:attr=[placeholder="What needs to be done?"i]
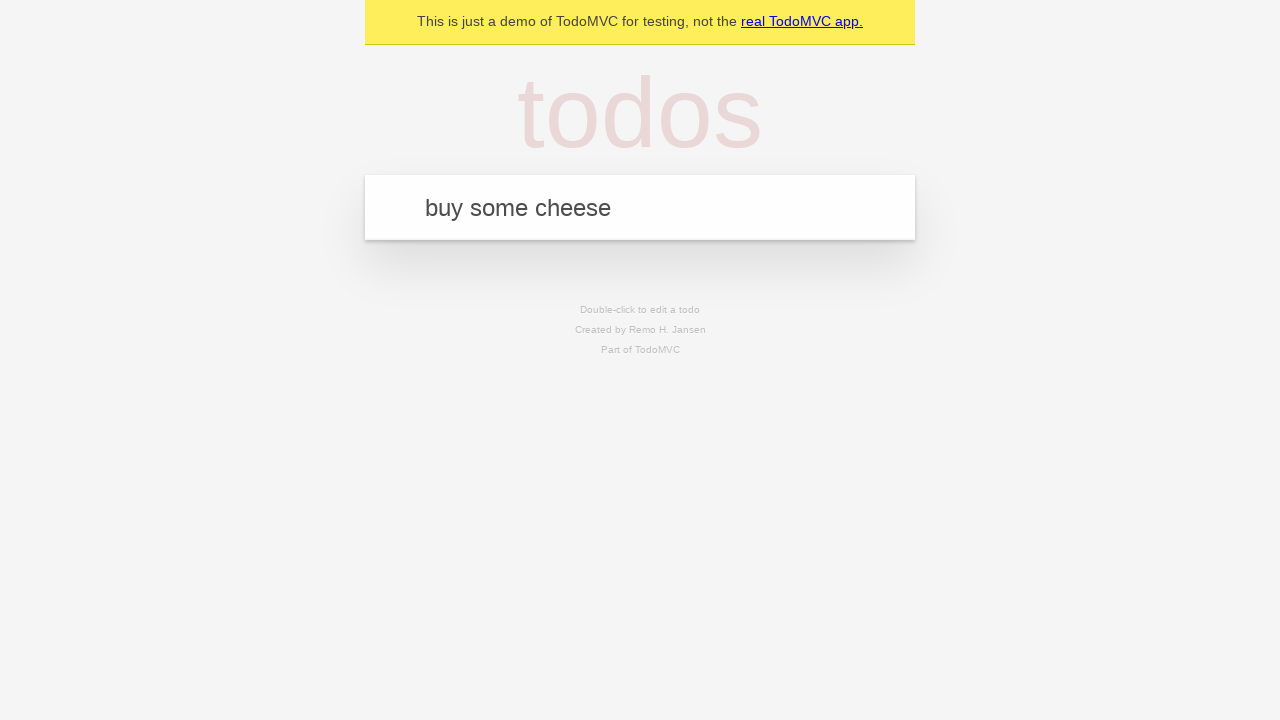

Pressed Enter to add first todo item on internal:attr=[placeholder="What needs to be done?"i]
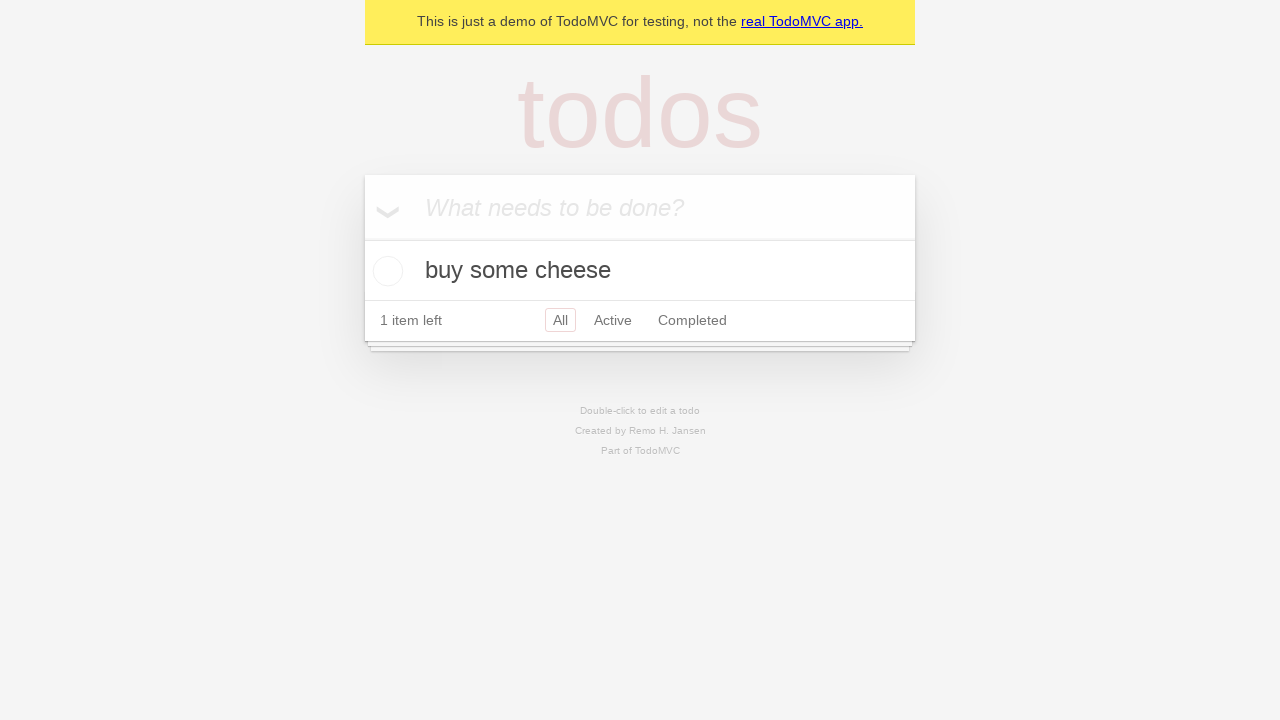

Todo counter element loaded after first item added
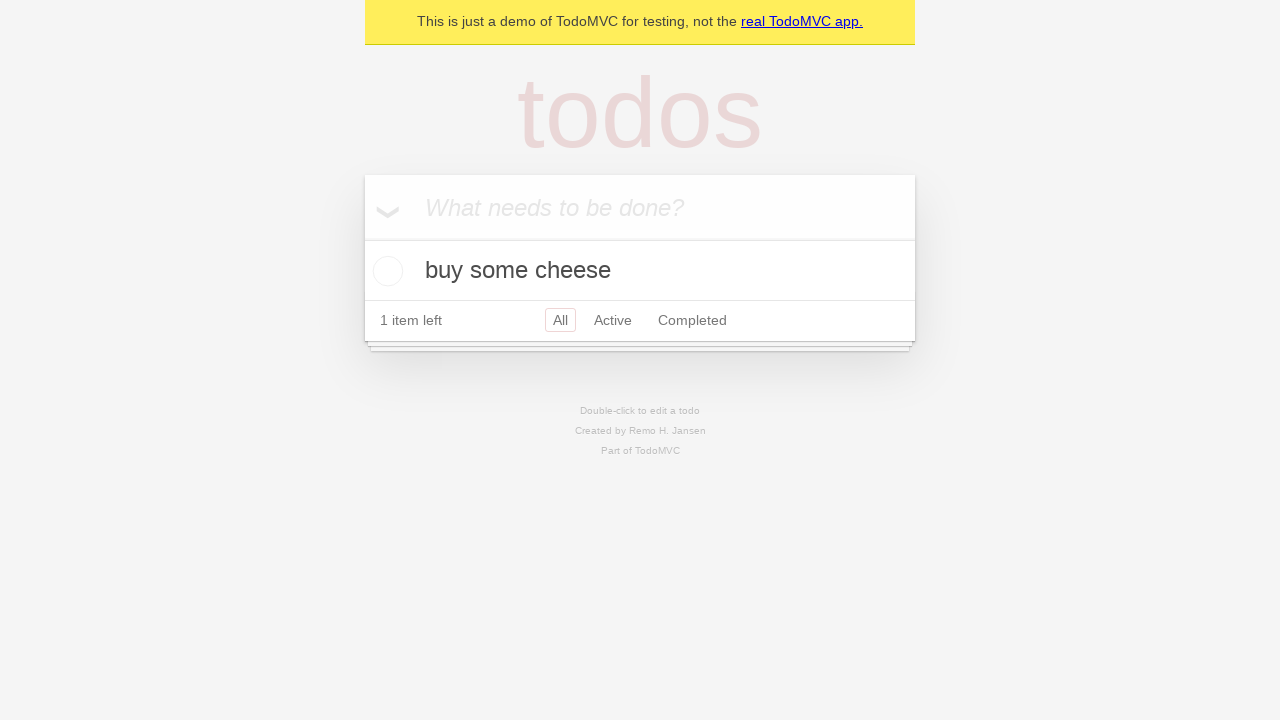

Filled second todo with 'feed the cat' on internal:attr=[placeholder="What needs to be done?"i]
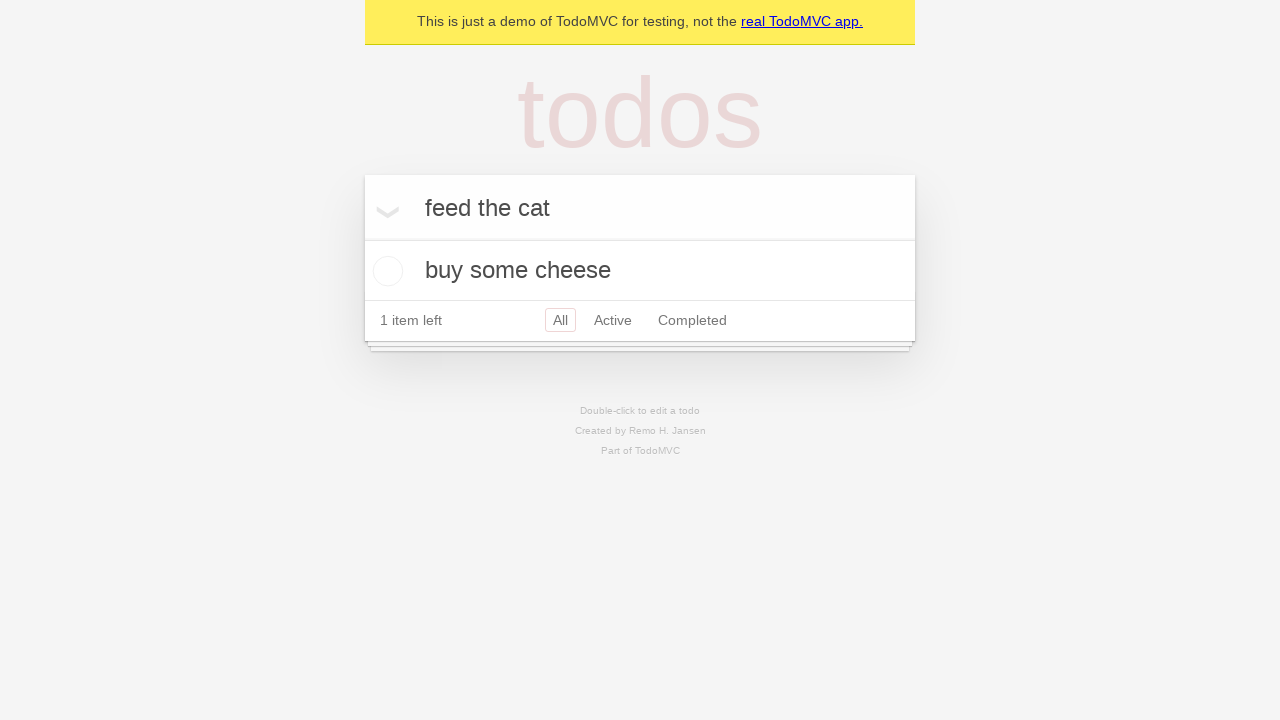

Pressed Enter to add second todo item on internal:attr=[placeholder="What needs to be done?"i]
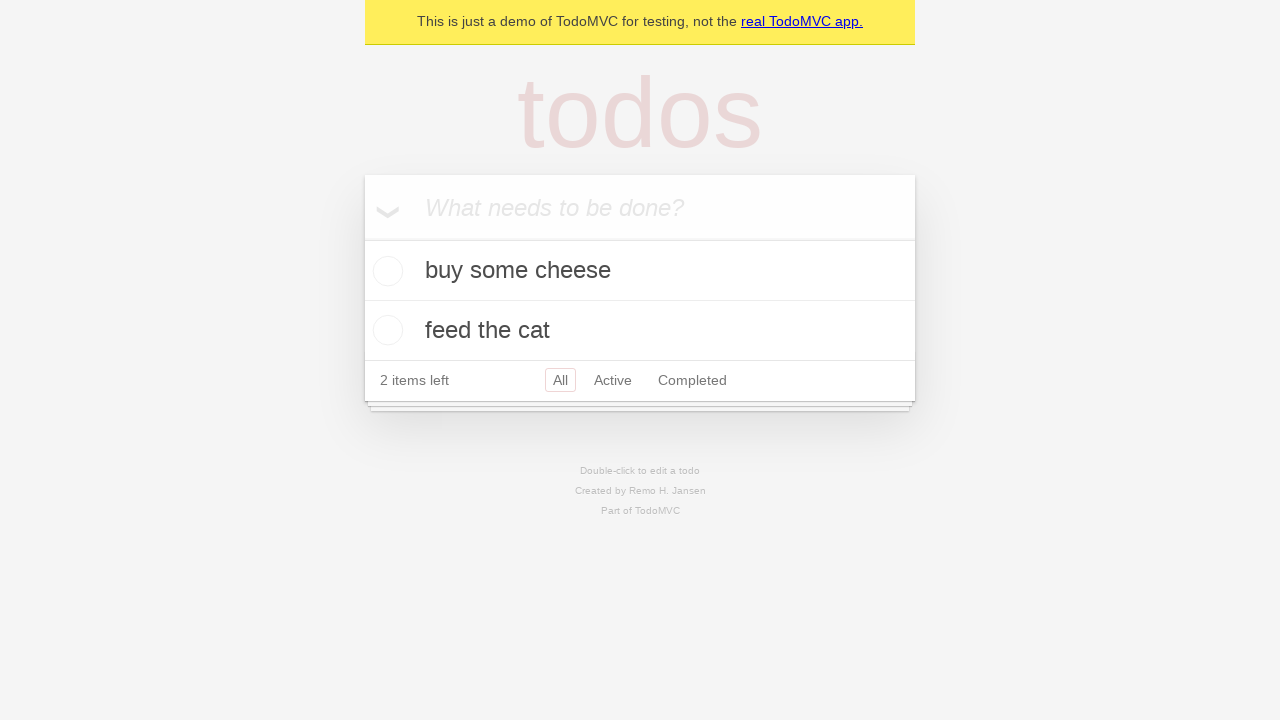

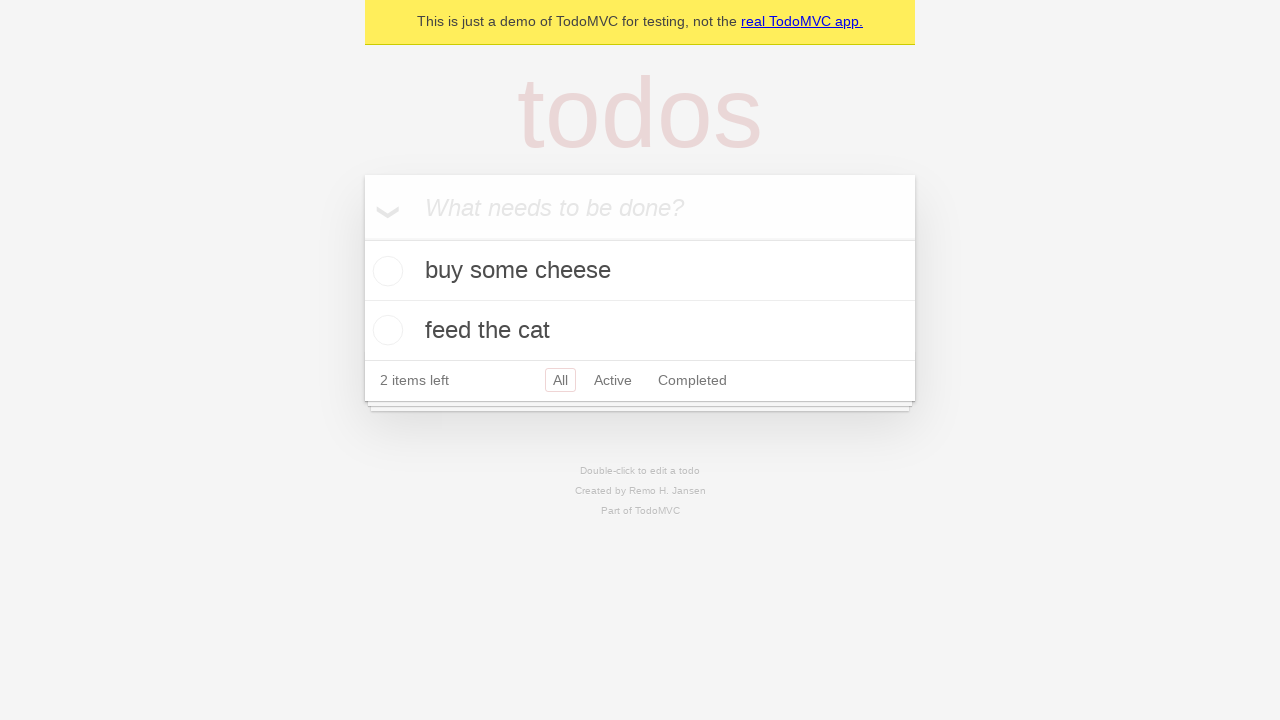